Tests successful registration form submission by filling username, email, and password fields

Starting URL: https://erikdark.github.io/PyTest_01_reg_form/

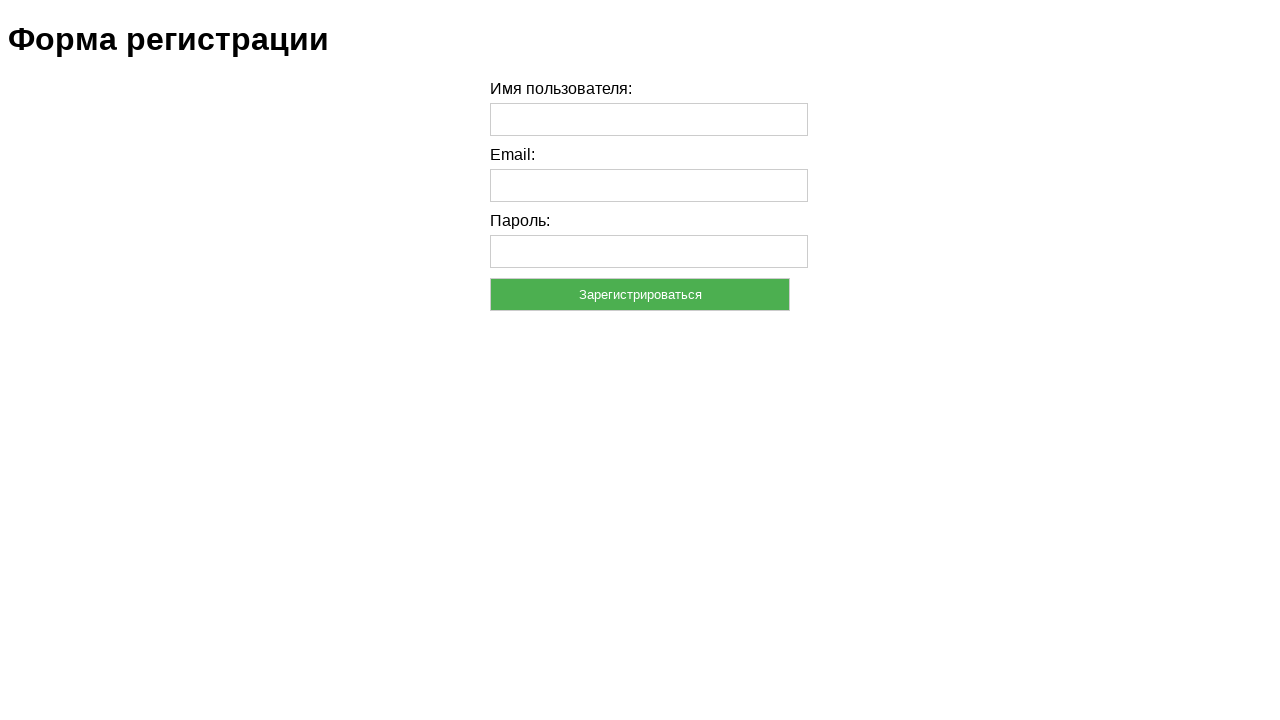

Filled username field with 'Lena' on #username
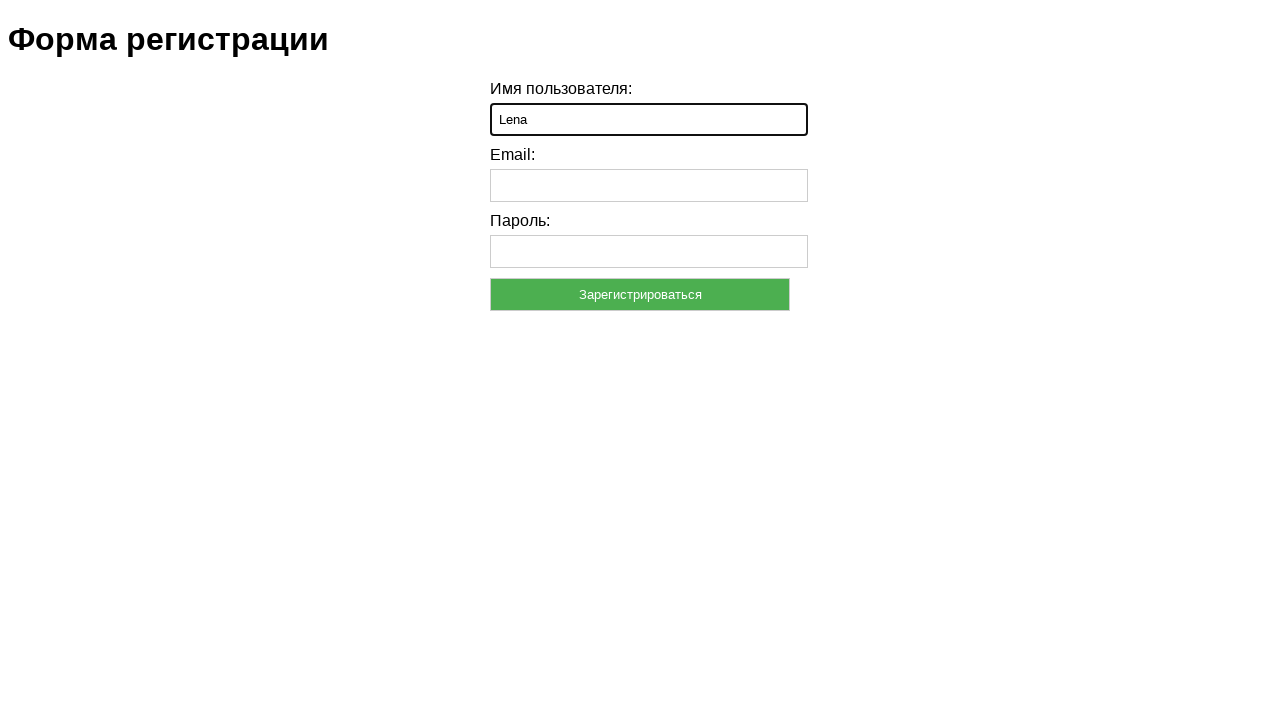

Filled email field with 'Lena@mail.ru' on #email
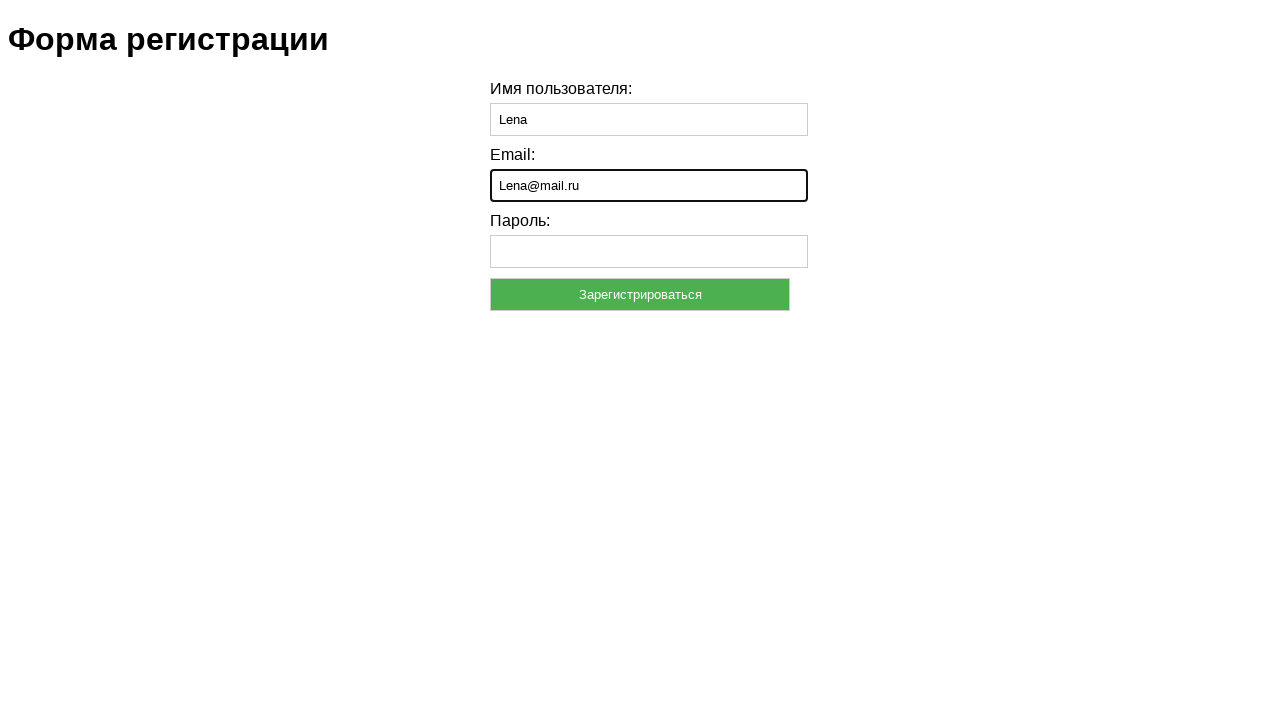

Filled password field with 'Lena123!' on #password
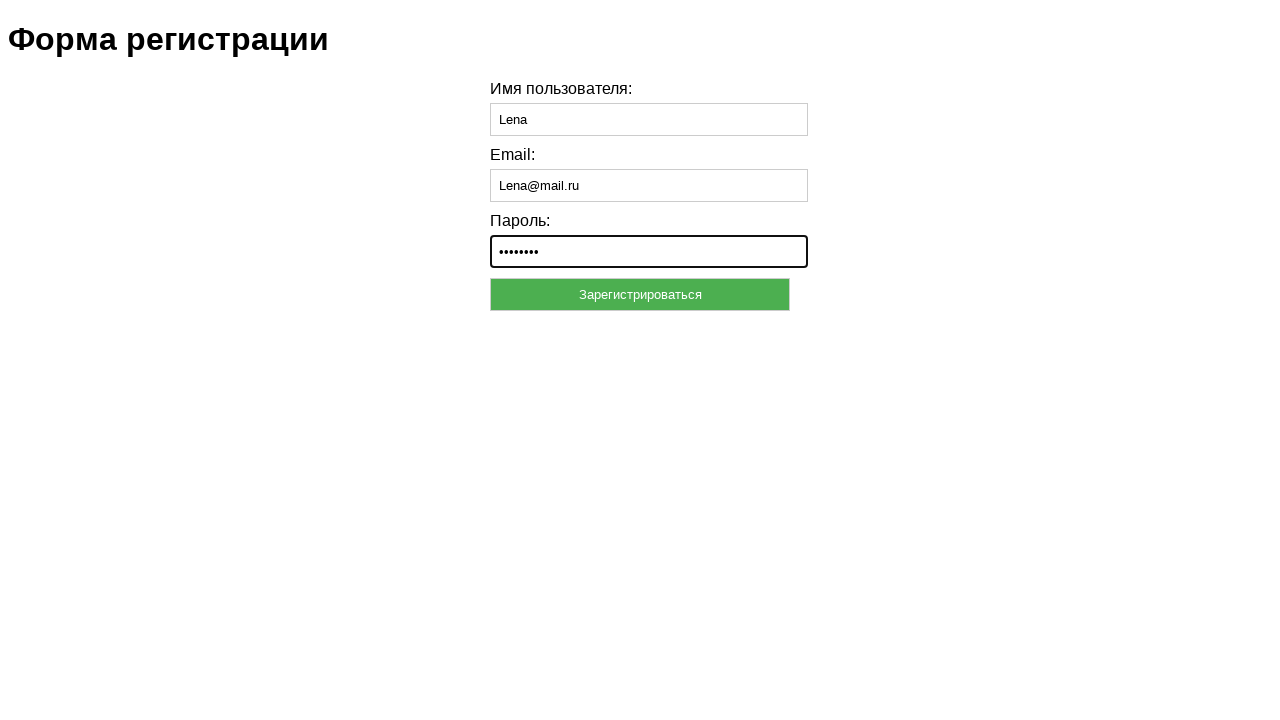

Clicked submit button to register at (640, 294) on [type="submit"]
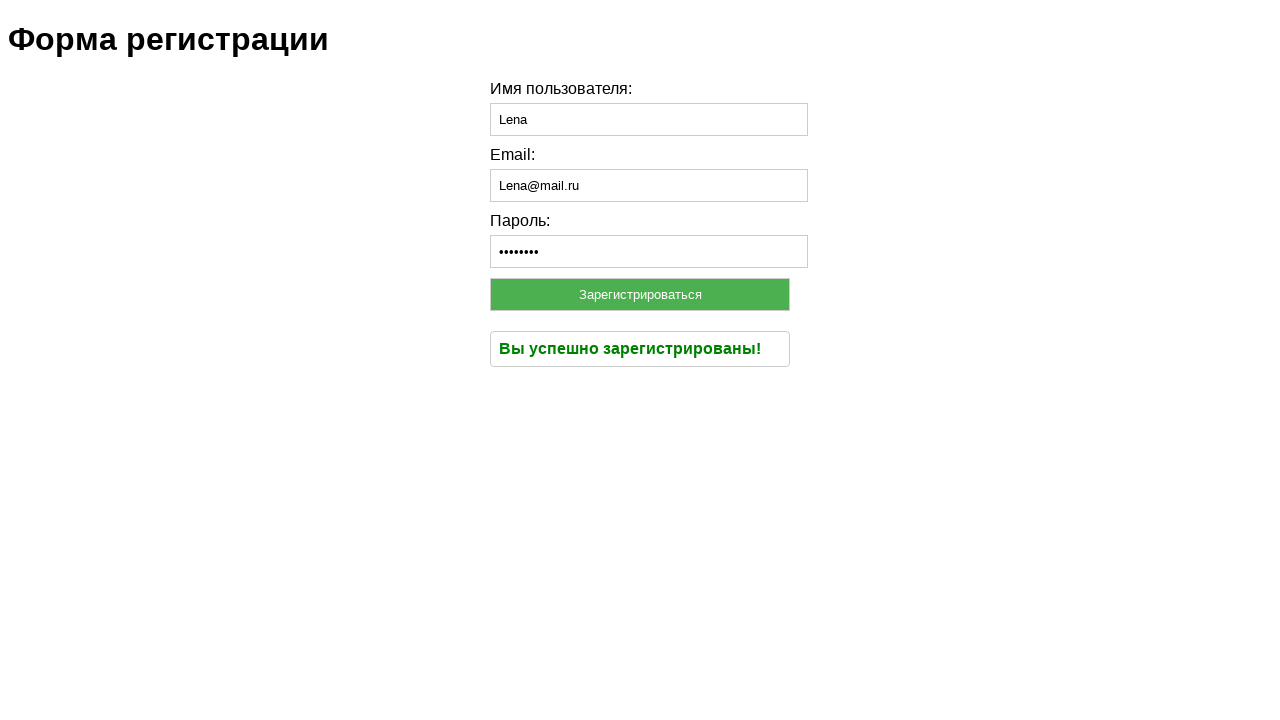

Success message appeared on the page
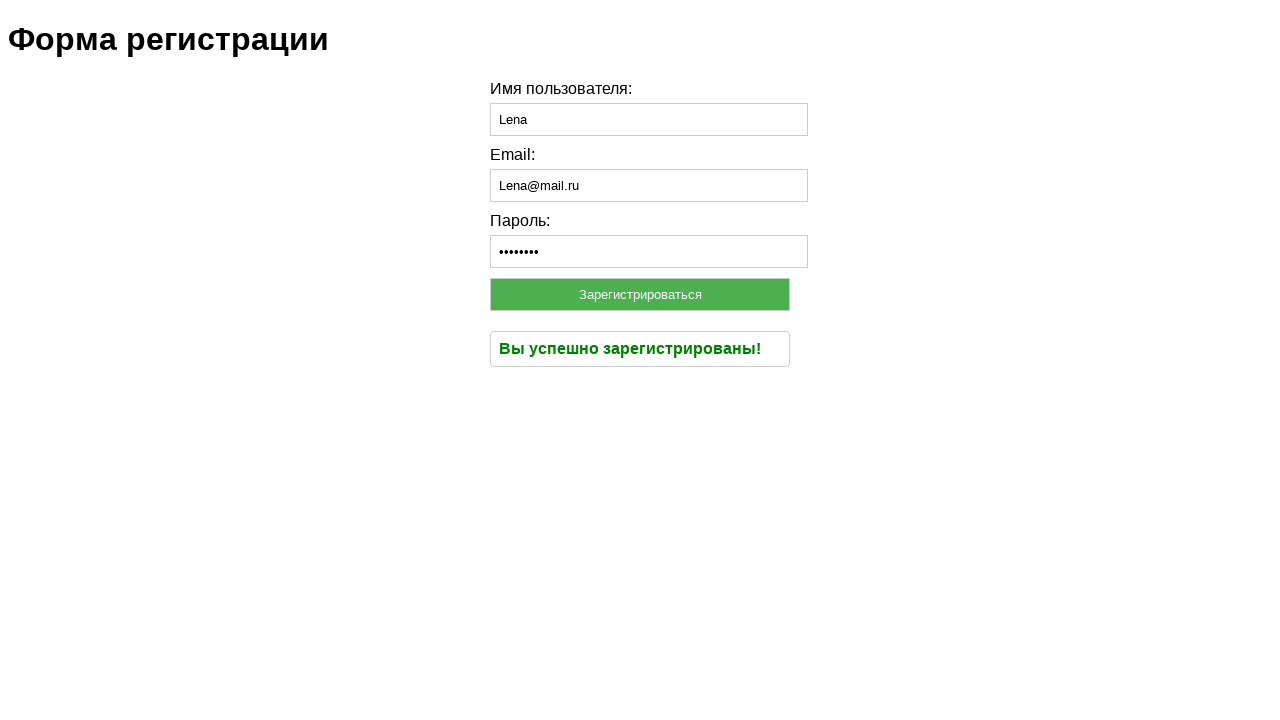

Verified success message text 'Вы успешно зарегистрированы!'
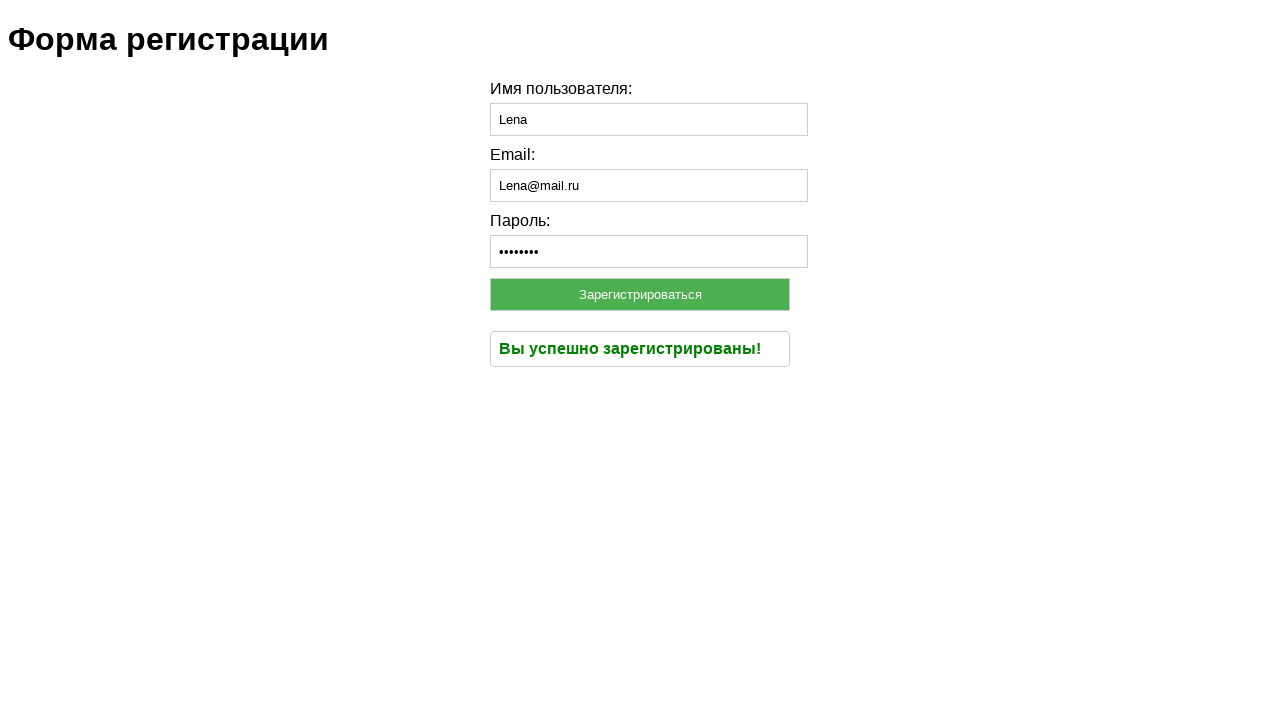

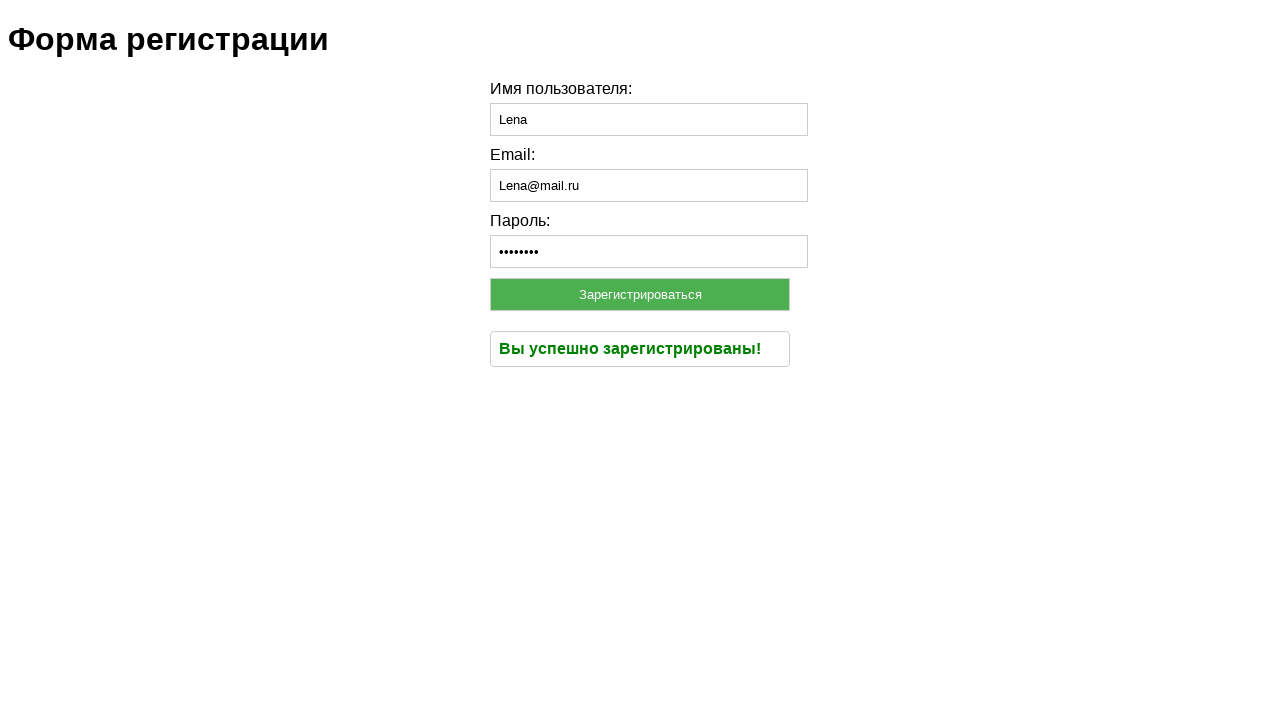